Tests handling a JavaScript prompt dialog by entering text, accepting it, and verifying the entered text appears in the result

Starting URL: https://the-internet.herokuapp.com/javascript_alerts

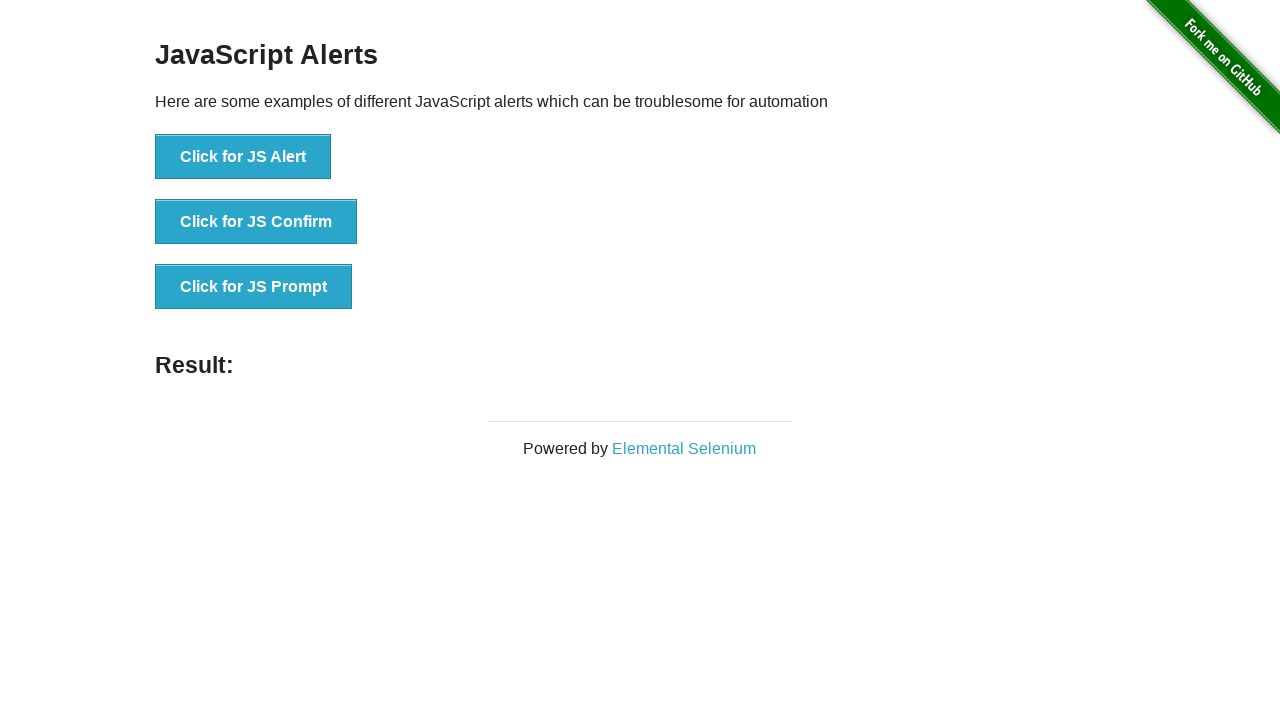

Set up dialog handler to accept prompt with text 'Hello there!'
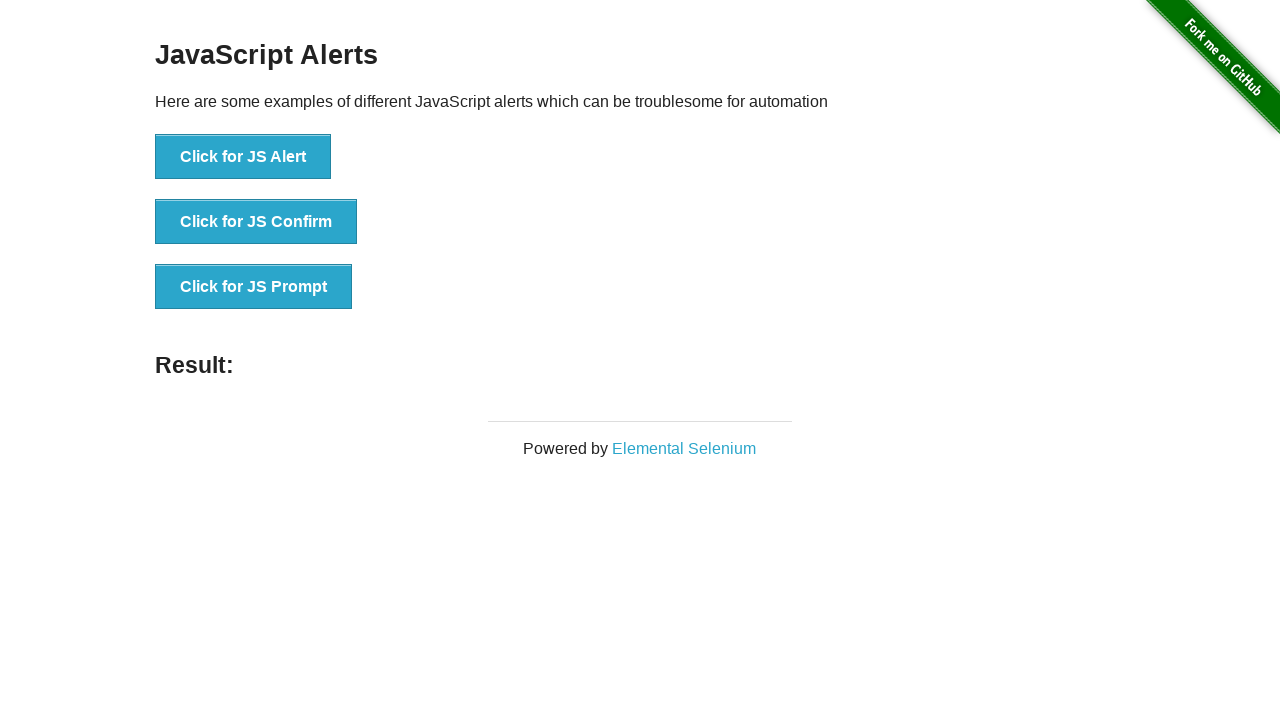

Clicked button to trigger JavaScript prompt dialog at (254, 287) on xpath=//button[contains(text(), 'Click for JS Prompt')]
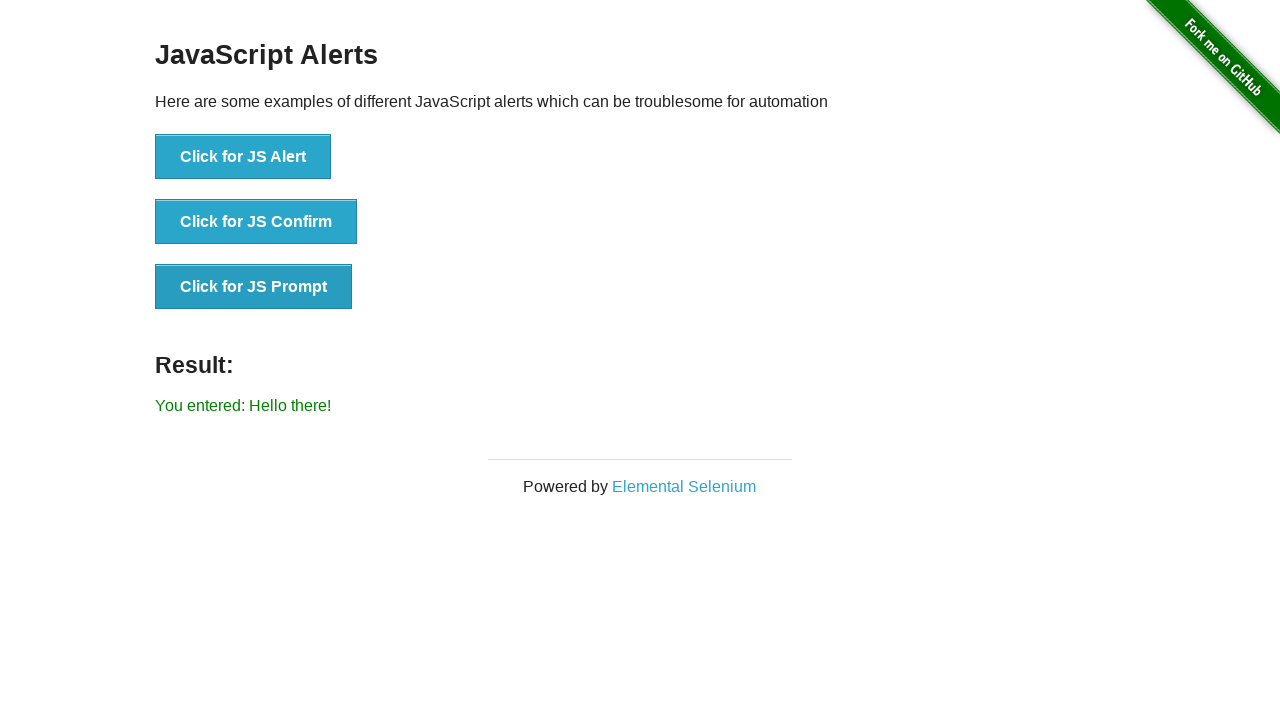

Verified that prompt result displays 'You entered: Hello there!'
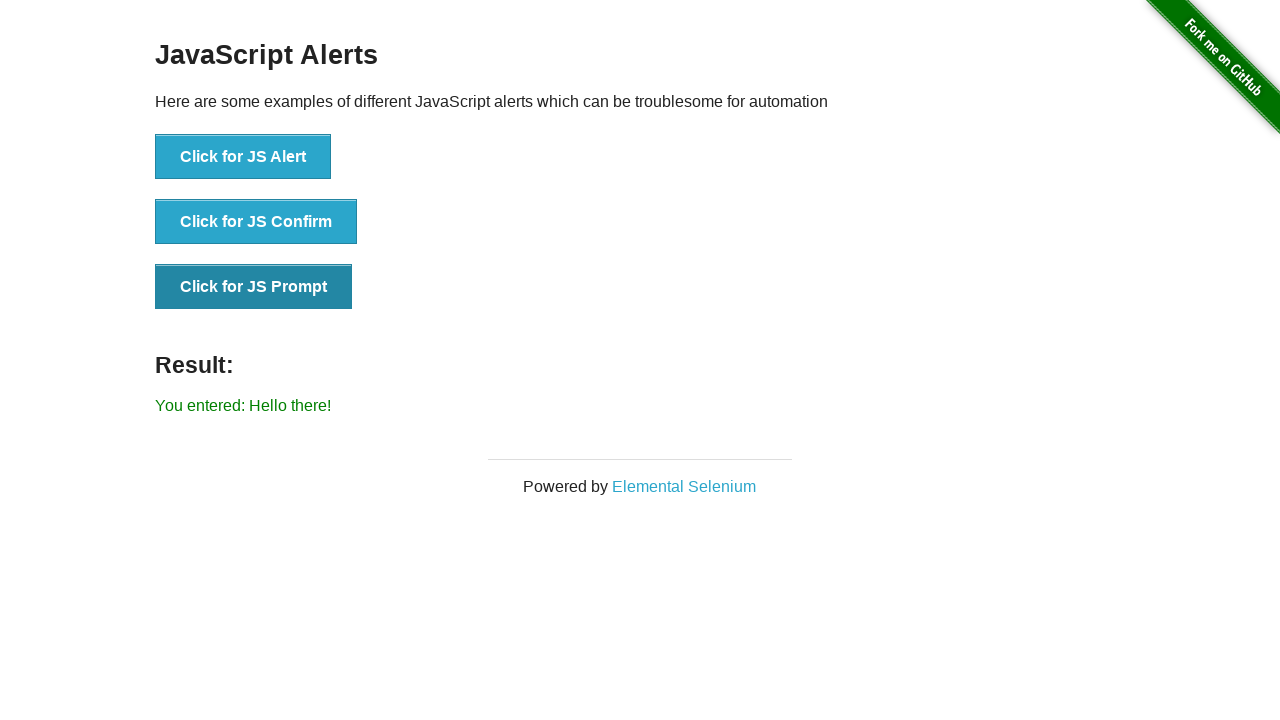

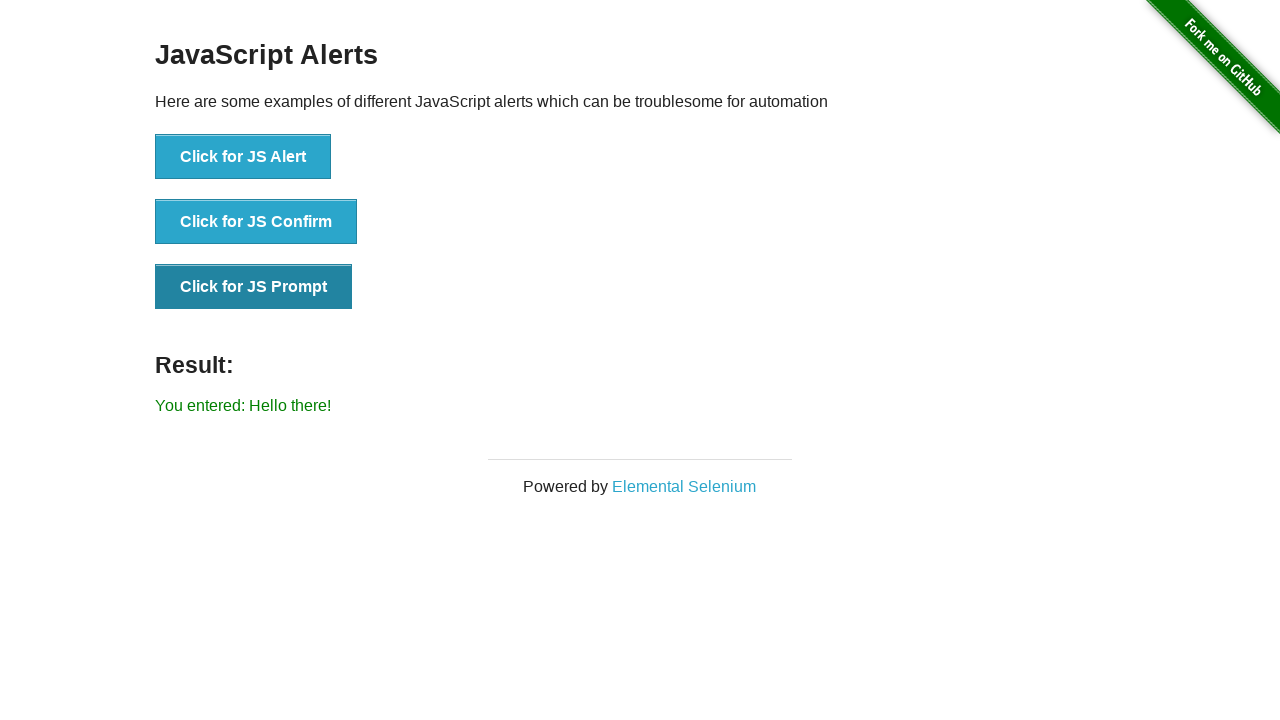